Tests navigation to My Profile page by clicking the My Profile link on the homepage

Starting URL: https://www.shopist.io/

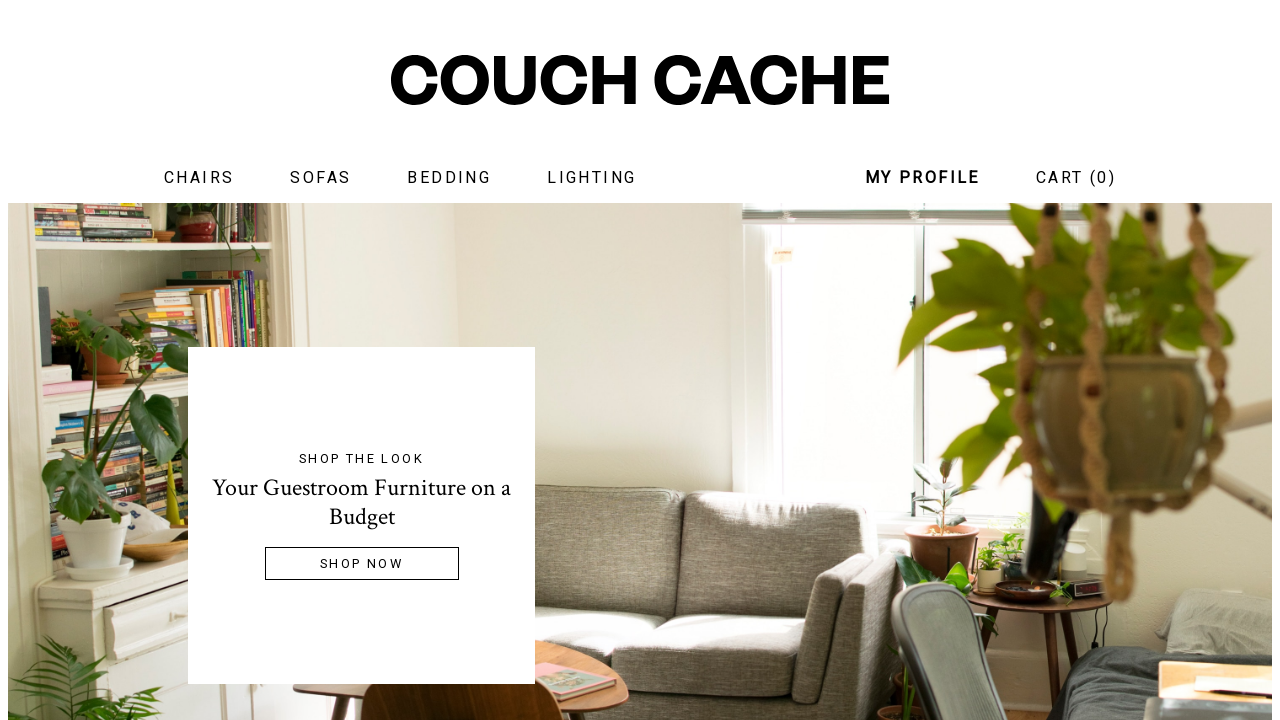

Navigated to homepage at https://www.shopist.io/
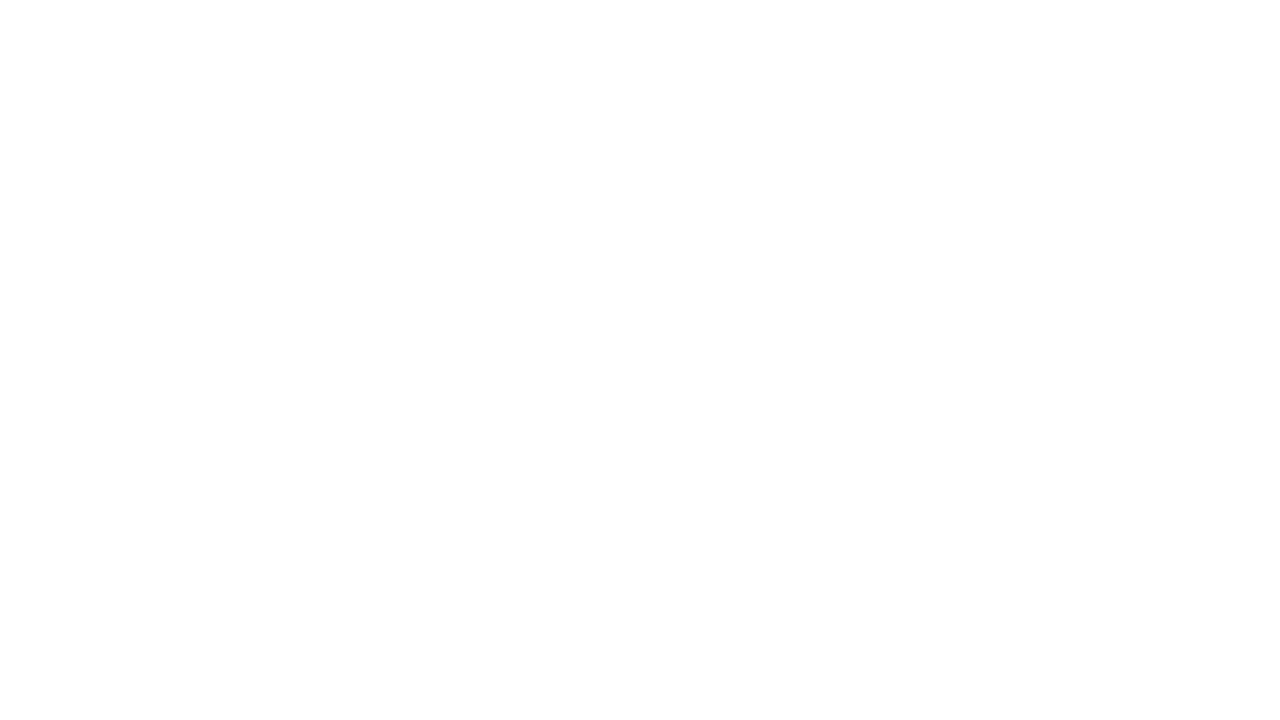

Clicked on My Profile link in navigation at (912, 177) on internal:text="My Profile"i >> nth=0
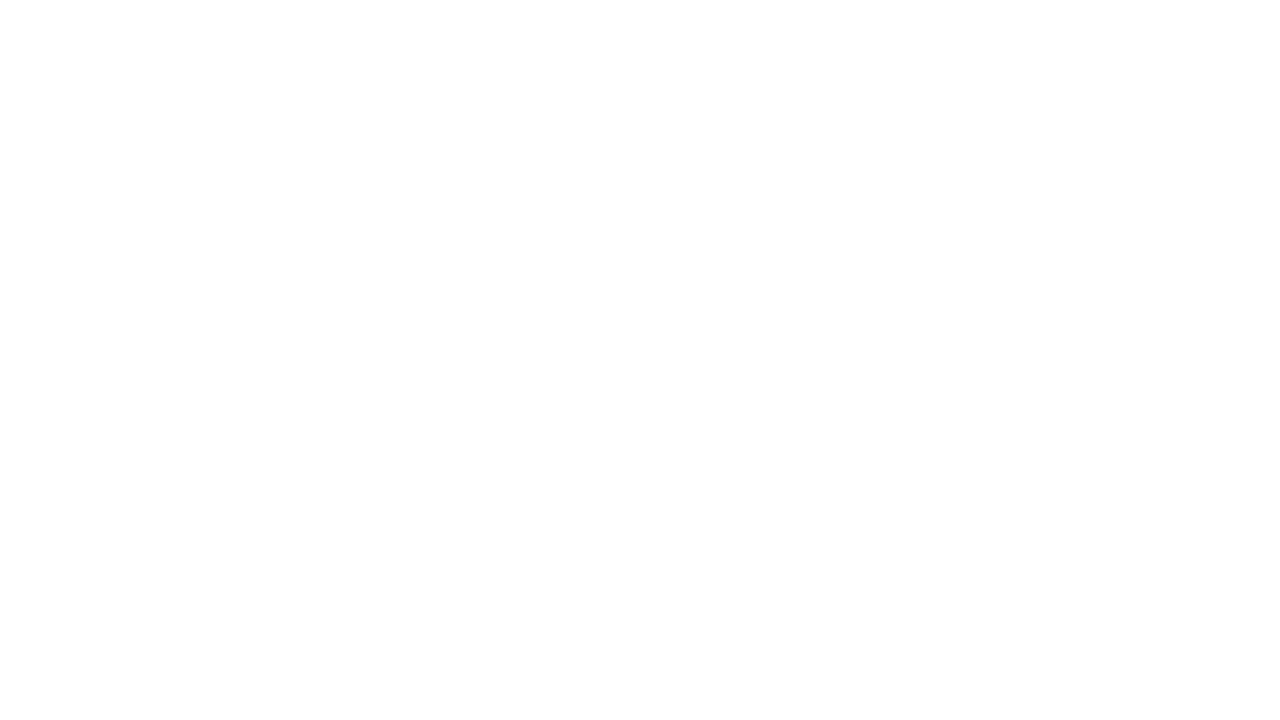

My Profile page loaded successfully
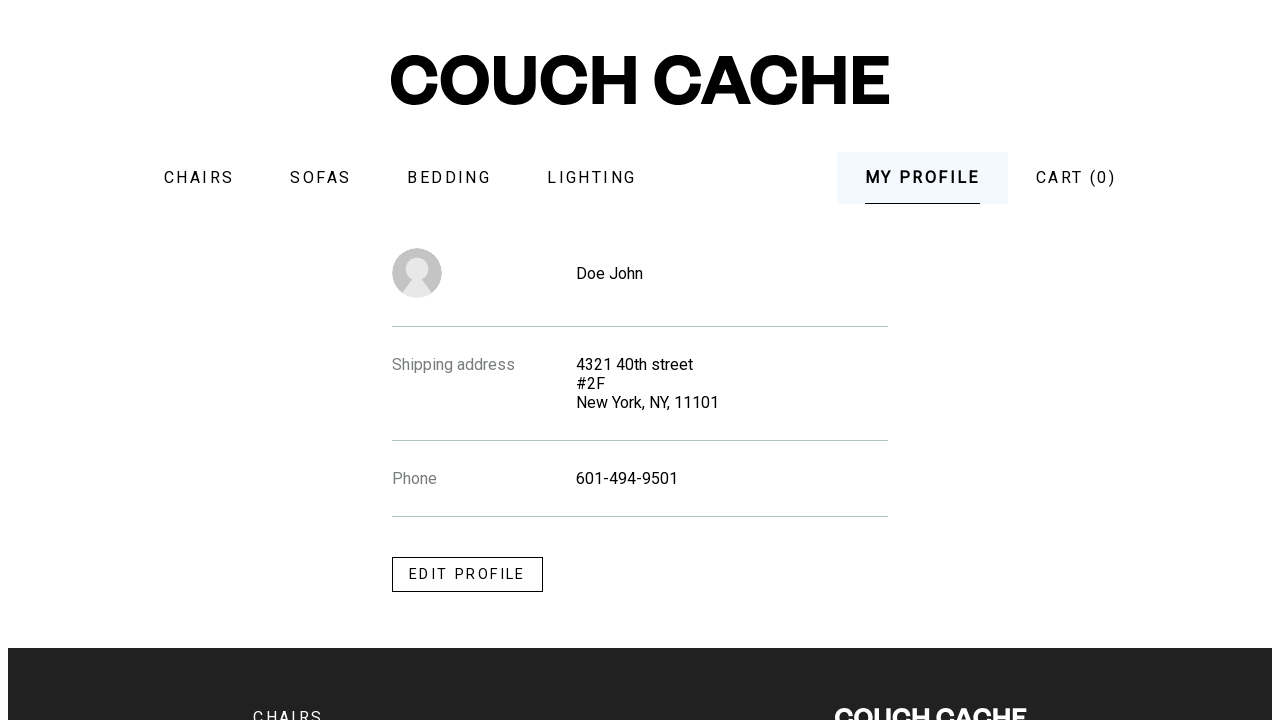

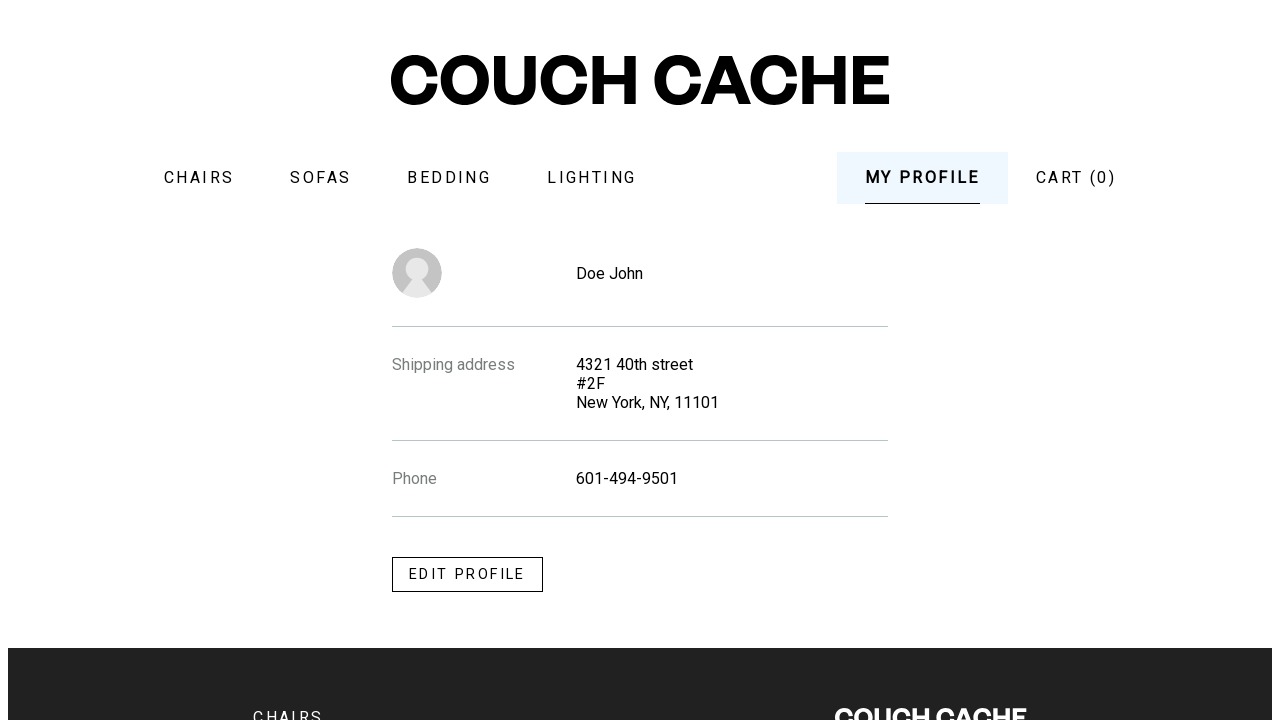